Navigates to the Checkly homepage and then clicks on the Customers link in the navigation to visit the customers page

Starting URL: https://checklyhq.com

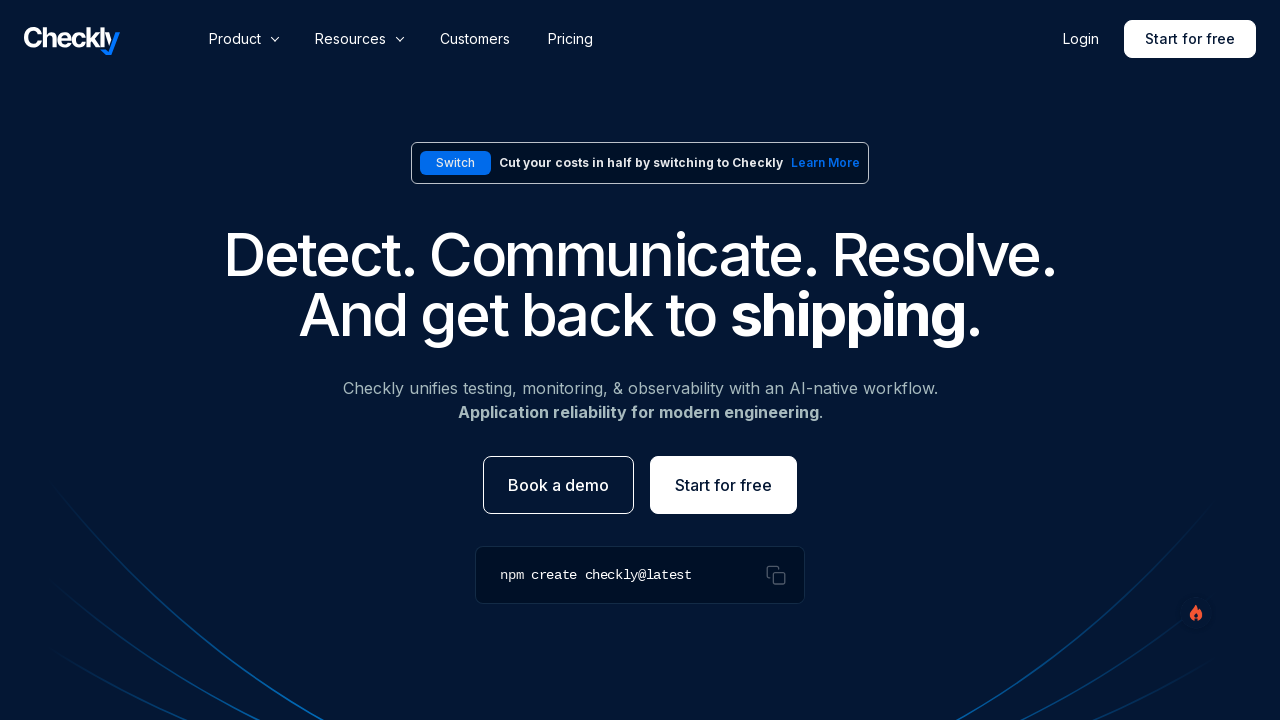

Navigated to Checkly homepage
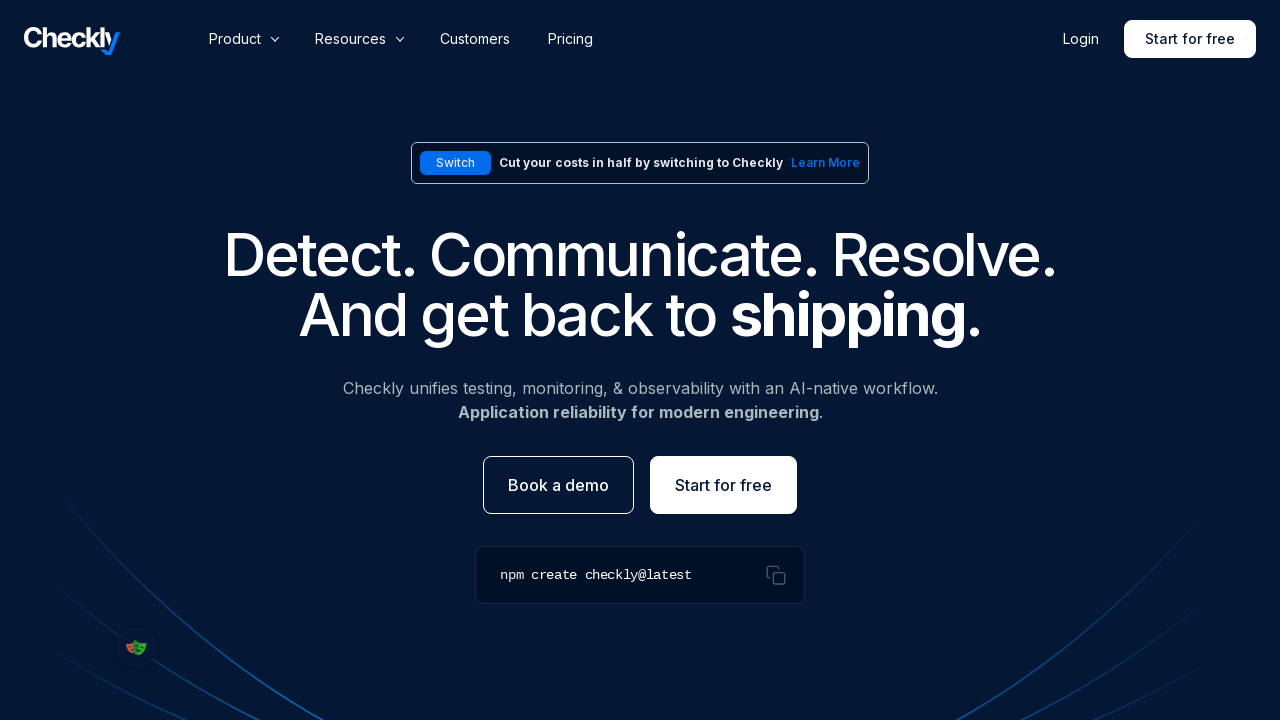

Clicked on Customers link in navigation at (475, 39) on nav a[href="/customers/"]
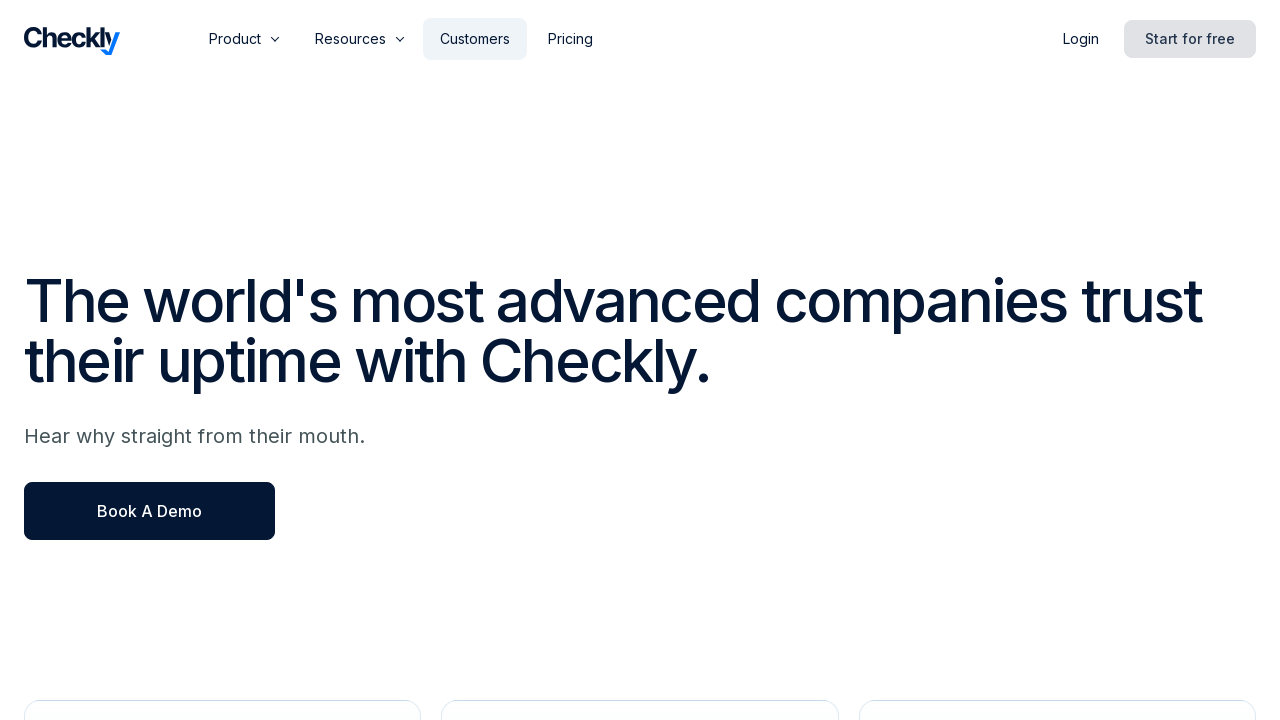

Customers page loaded successfully
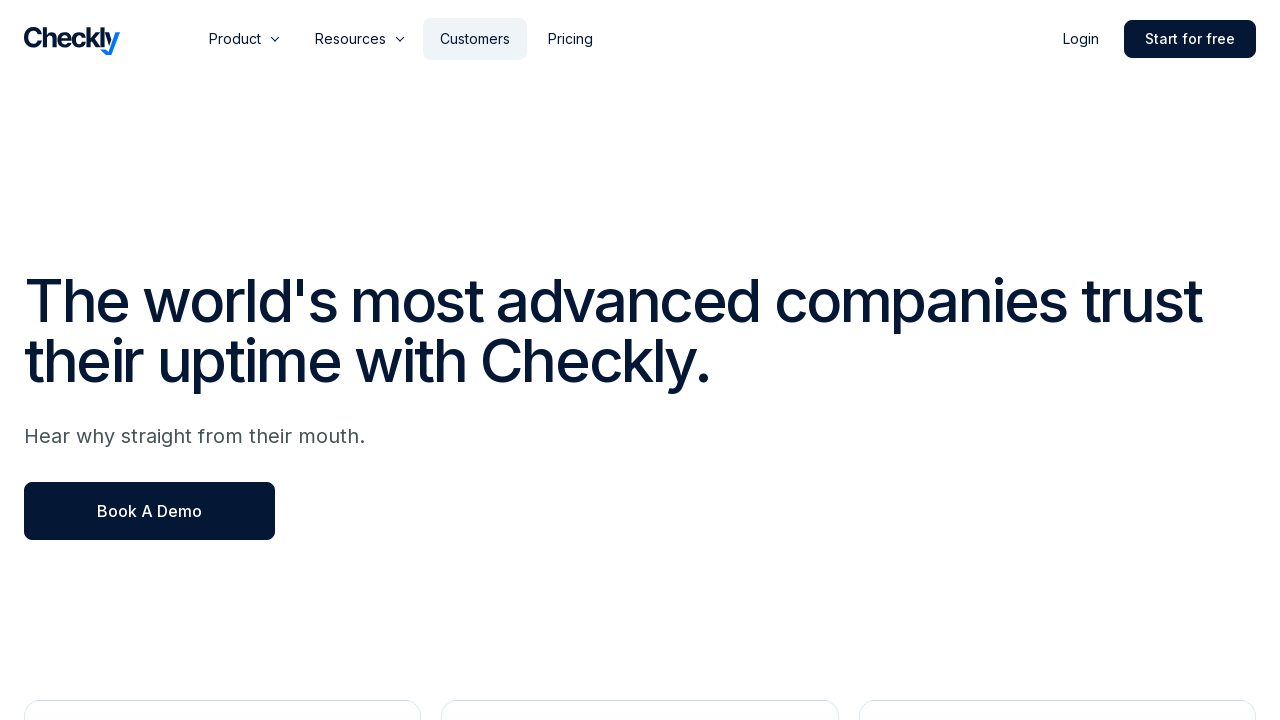

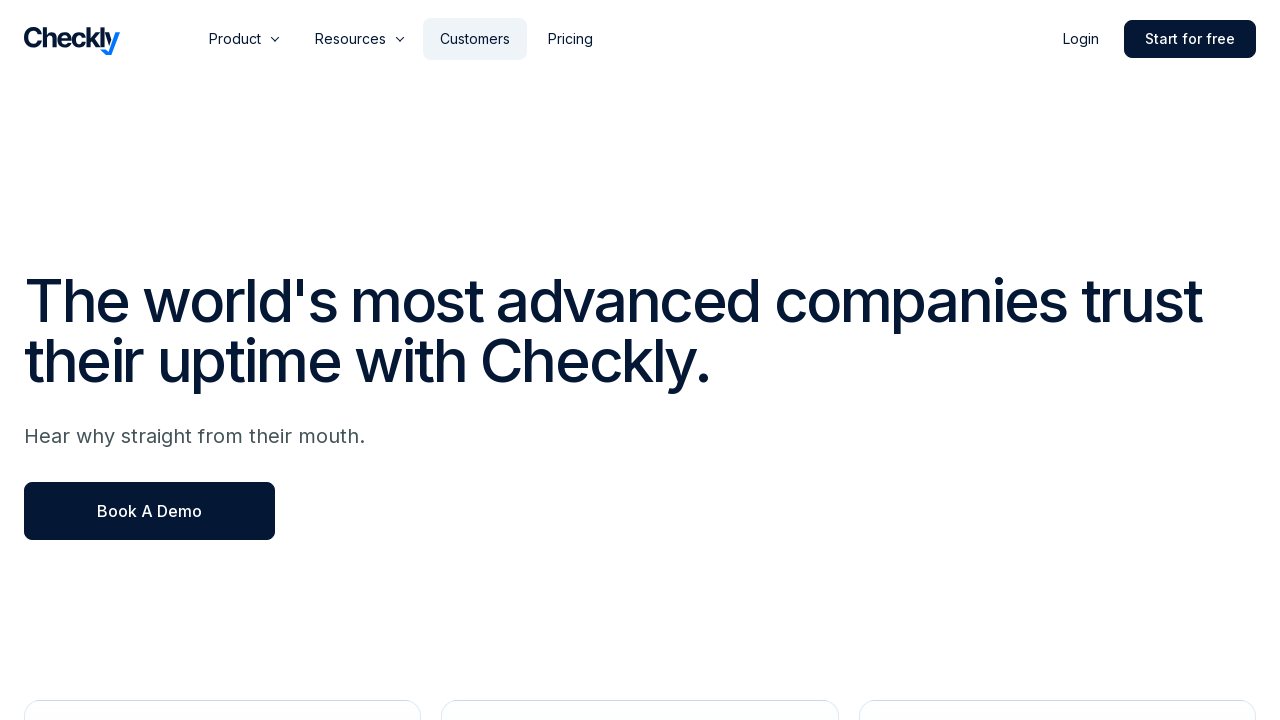